Navigates to the QSpiders demo application homepage and waits for the page to load

Starting URL: https://demoapps.qspiders.com/

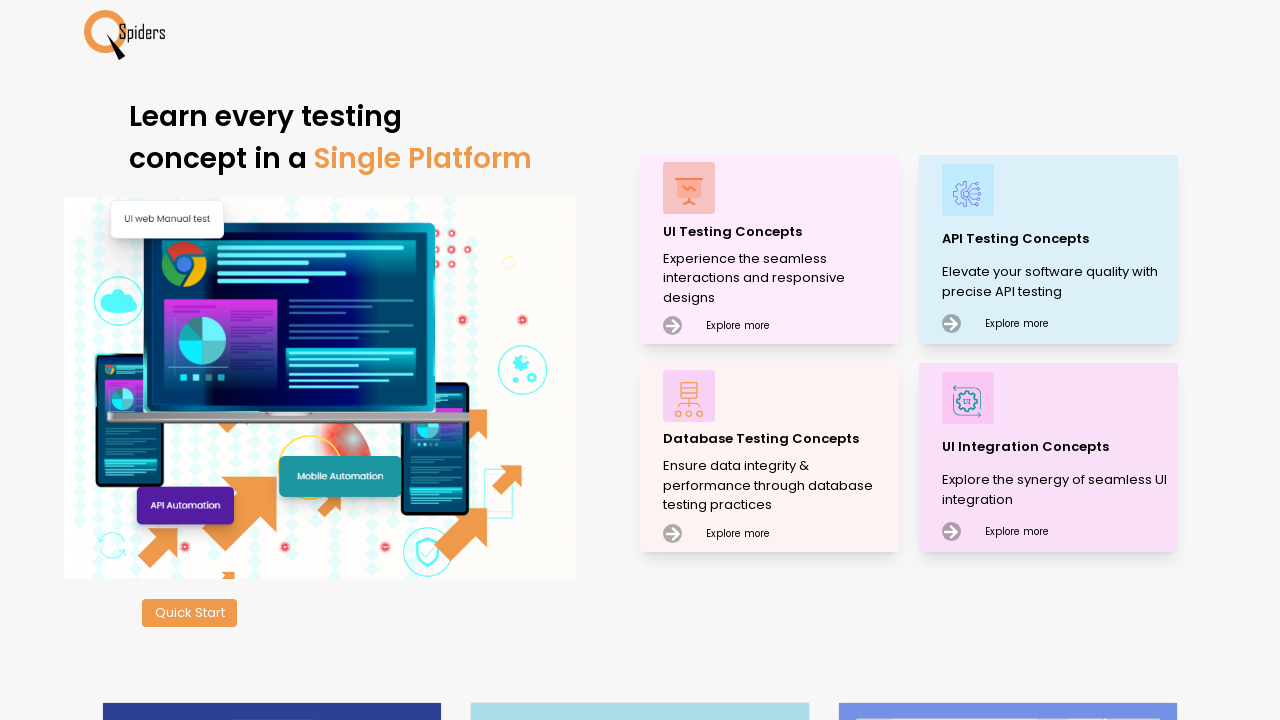

Navigated to QSpiders demo application homepage
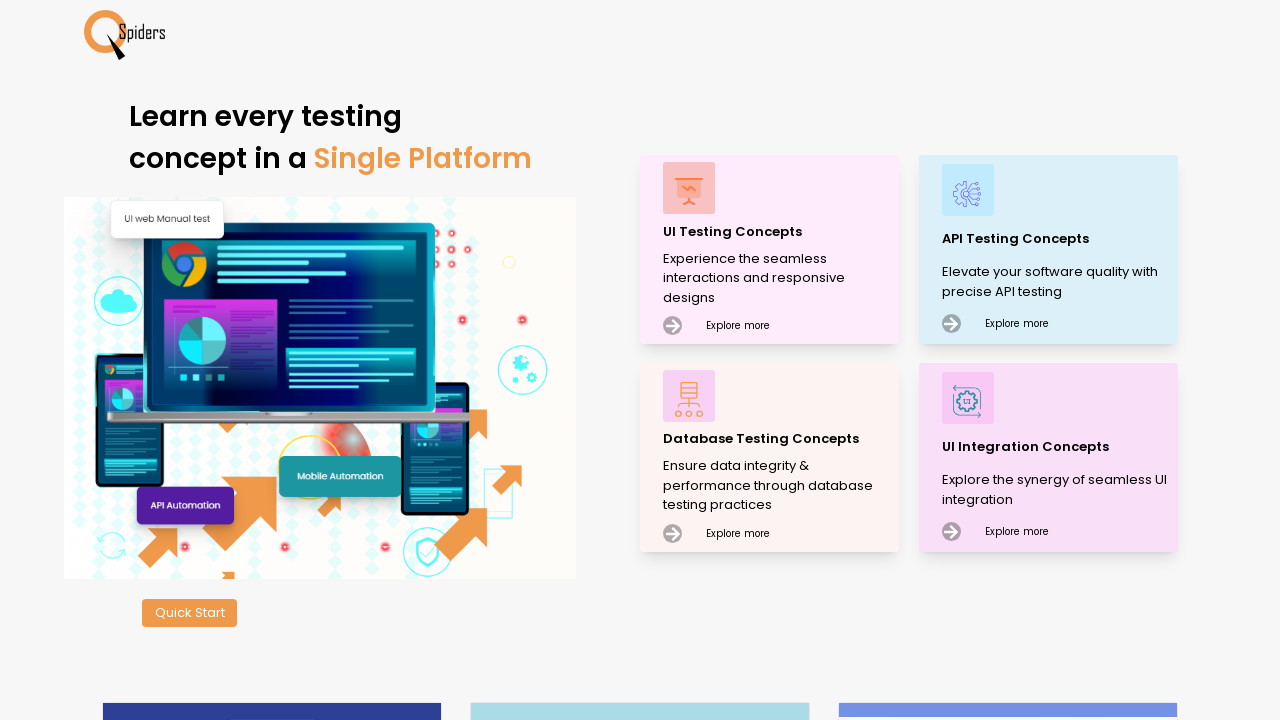

Page fully loaded and network idle
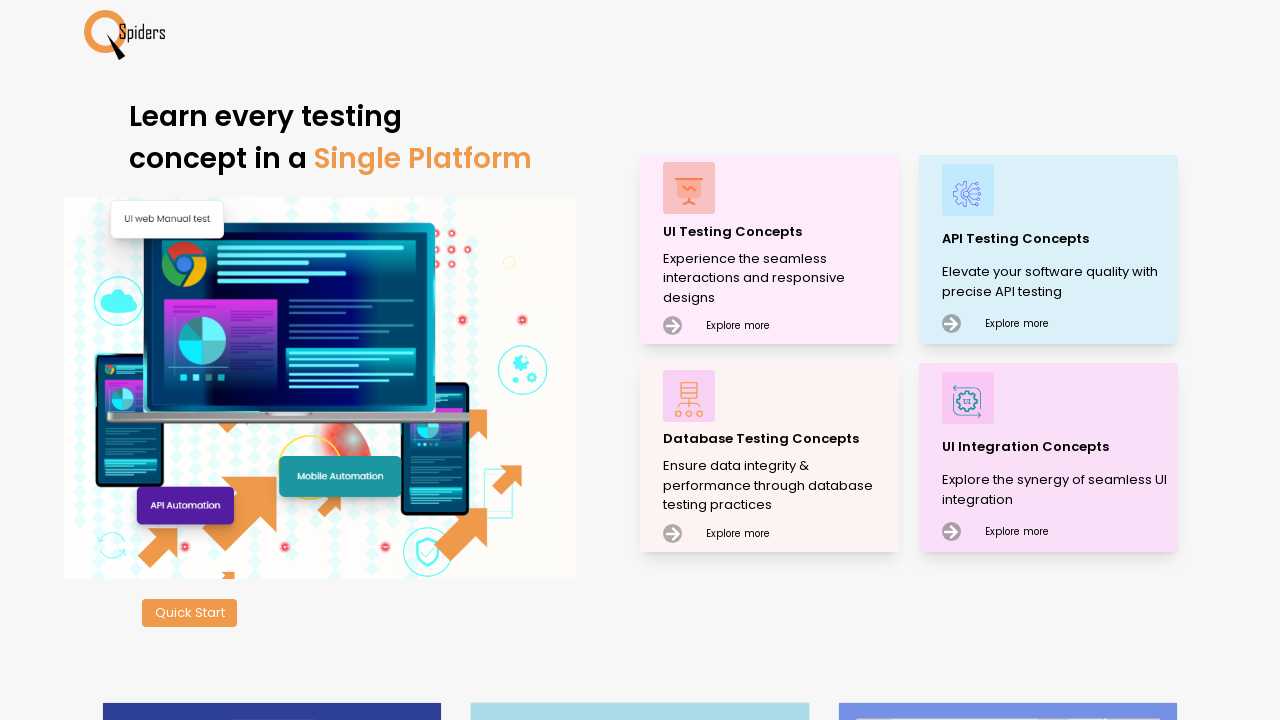

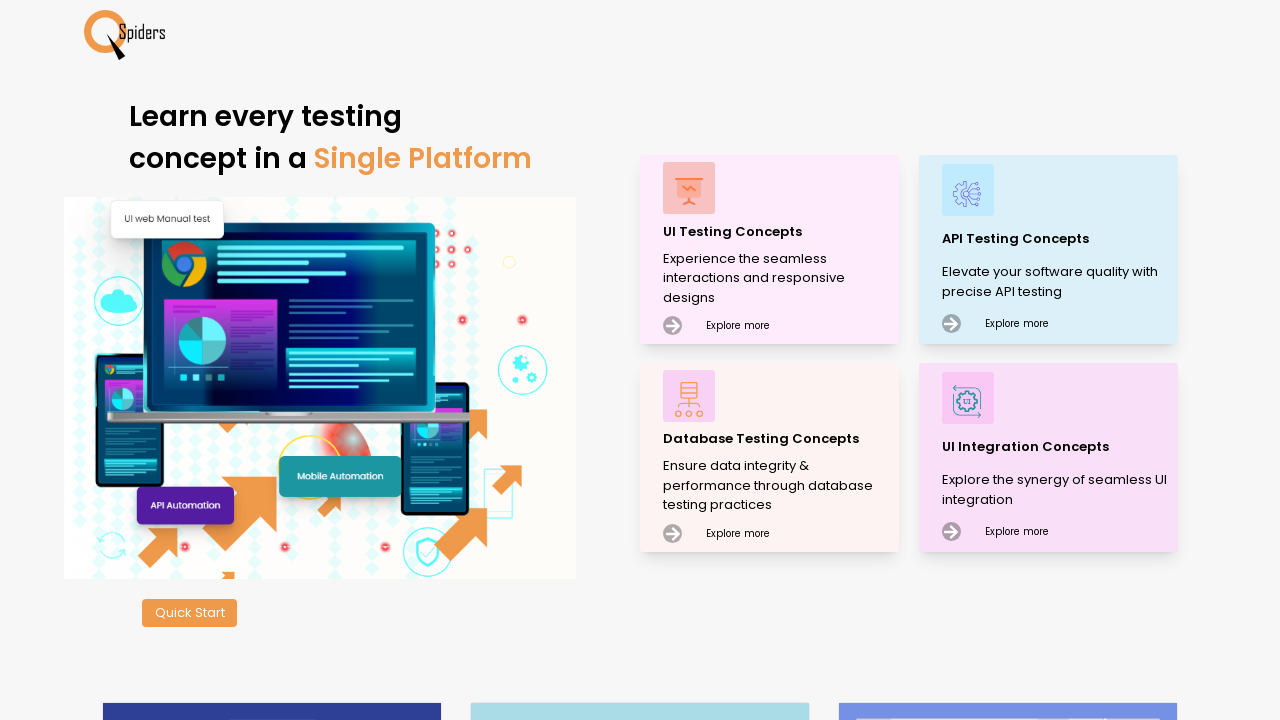